Tests the AngularJS homepage greeting feature using Page Object pattern by entering a name and verifying the greeting text

Starting URL: http://www.angularjs.org

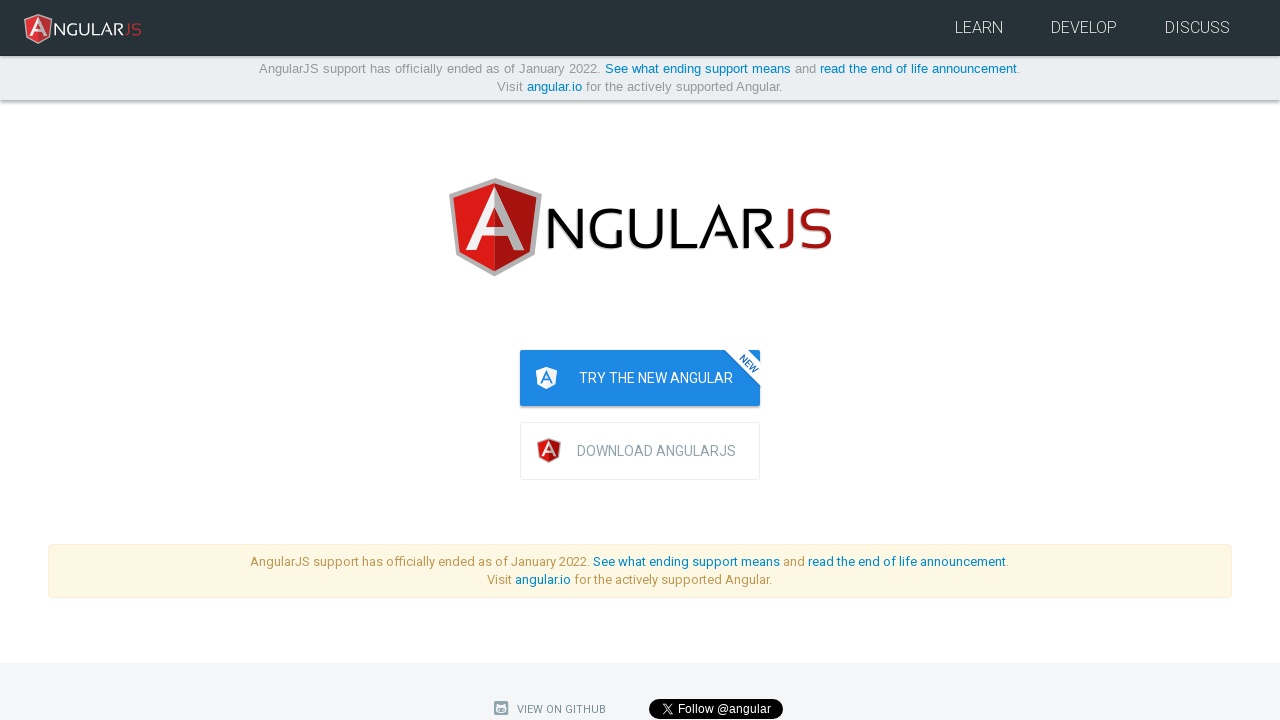

Entered 'Julie' in the name input field on input[ng-model='yourName']
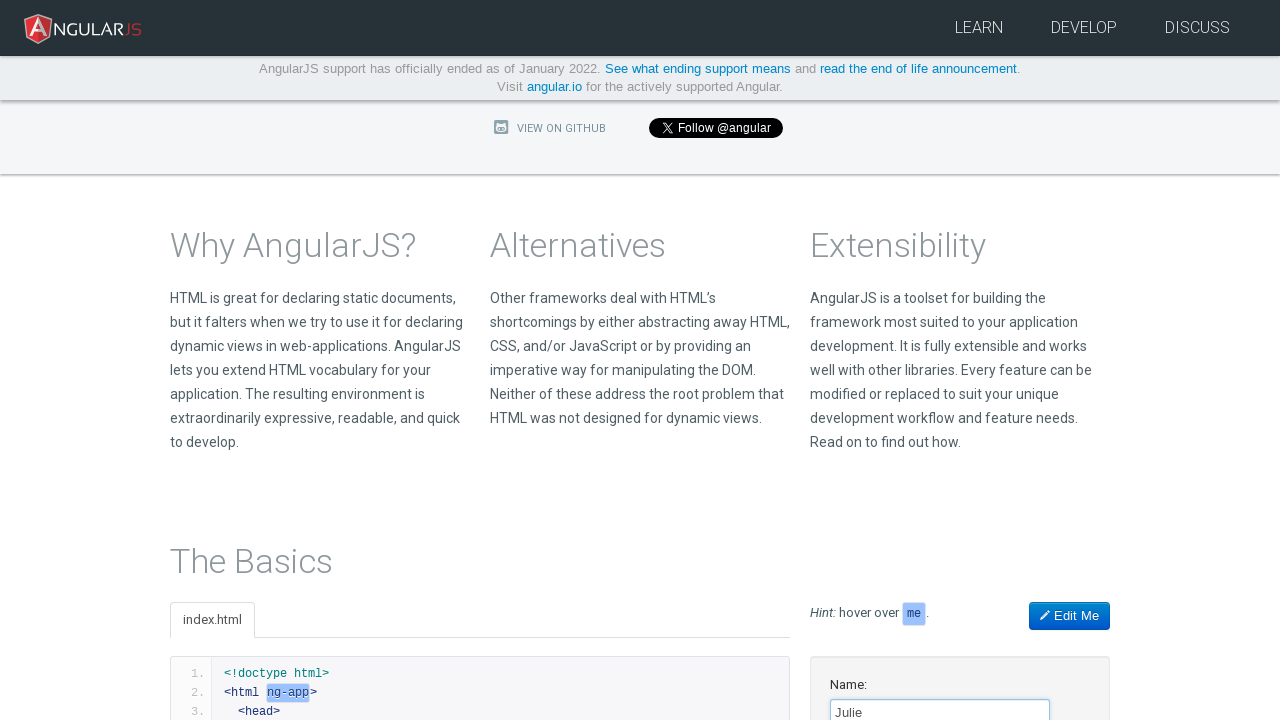

Verified greeting text 'Hello Julie!' is displayed
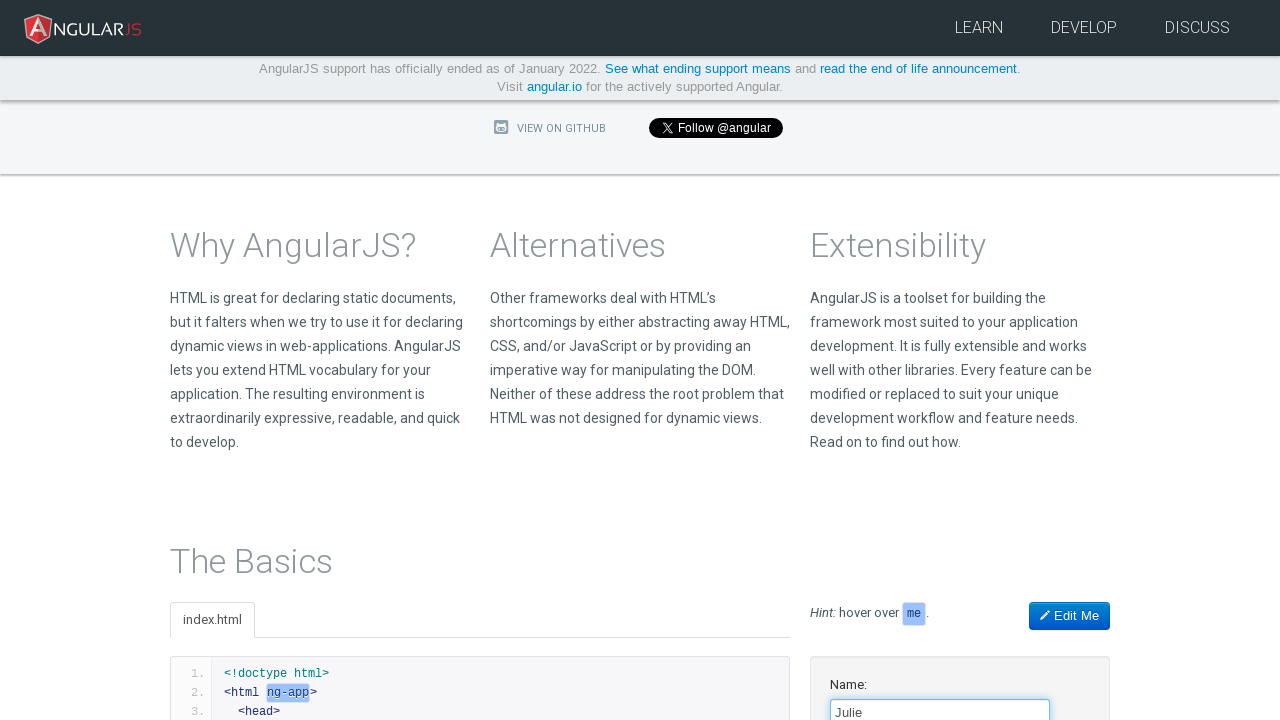

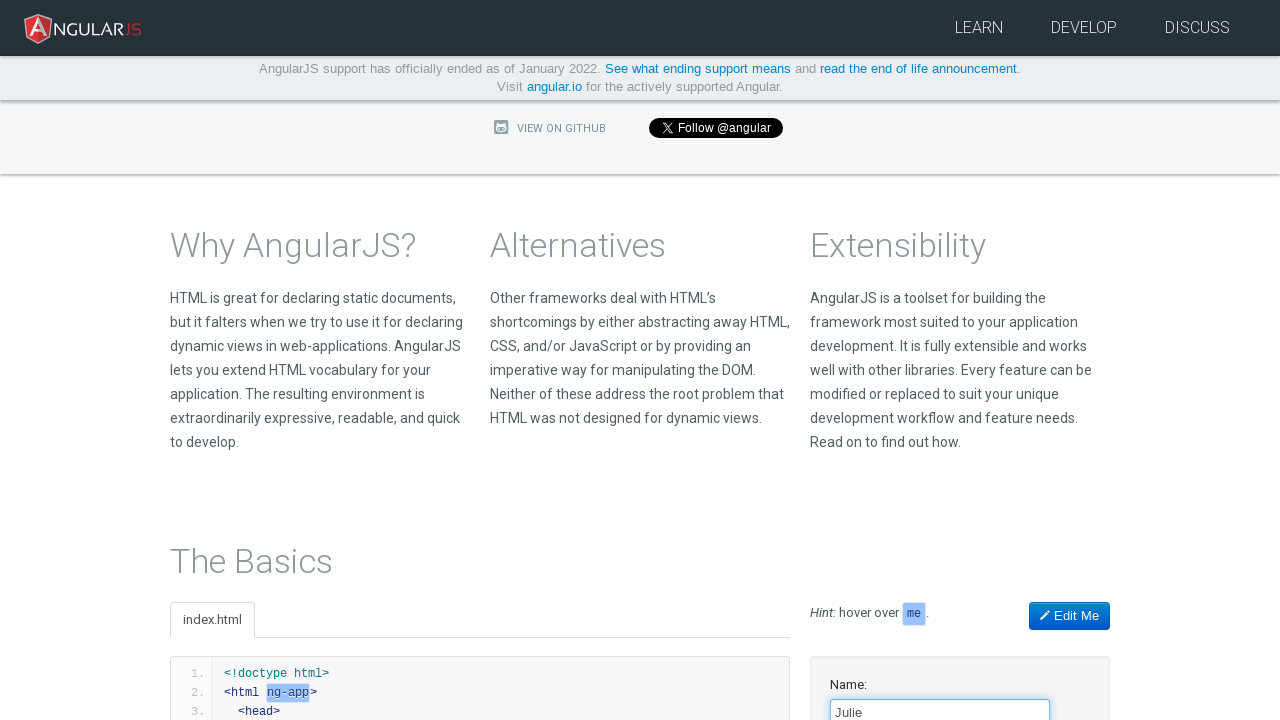